Tests file upload functionality by setting a file path on the file input element, submitting the form, and verifying the uploaded filename is displayed on the confirmation page.

Starting URL: http://the-internet.herokuapp.com/upload

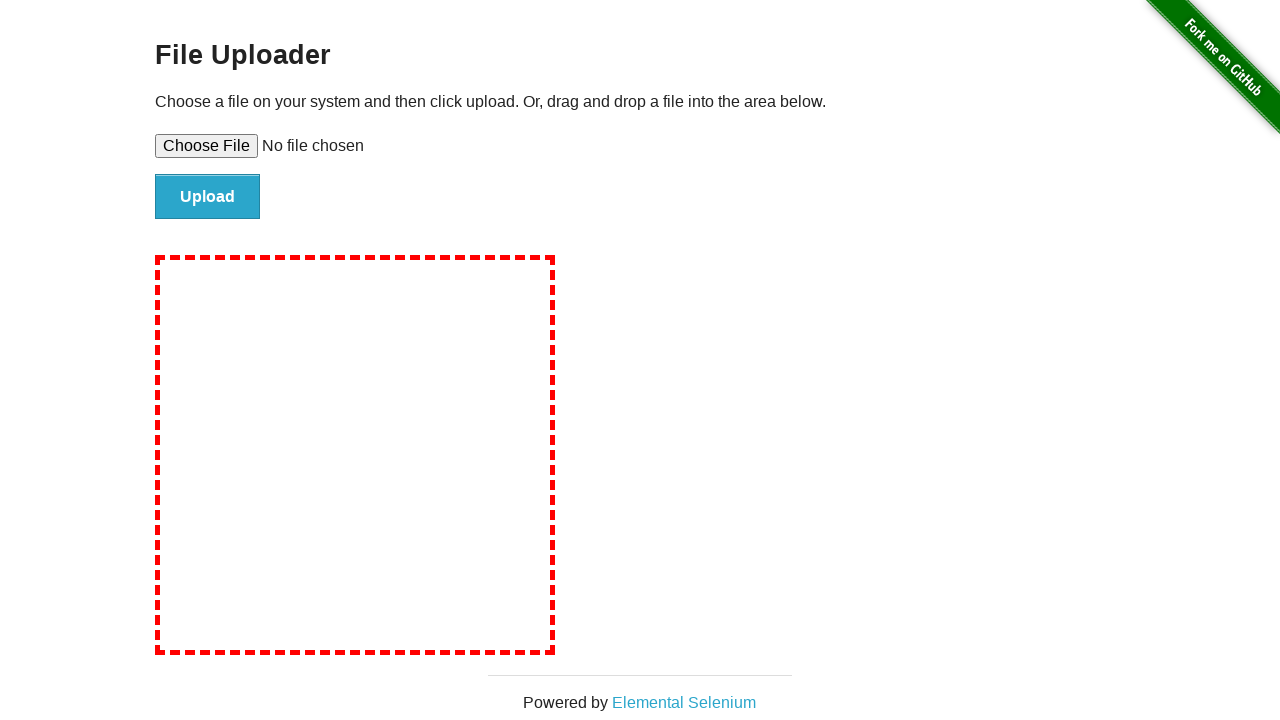

Created temporary test file: tmpjlrou7m3.txt
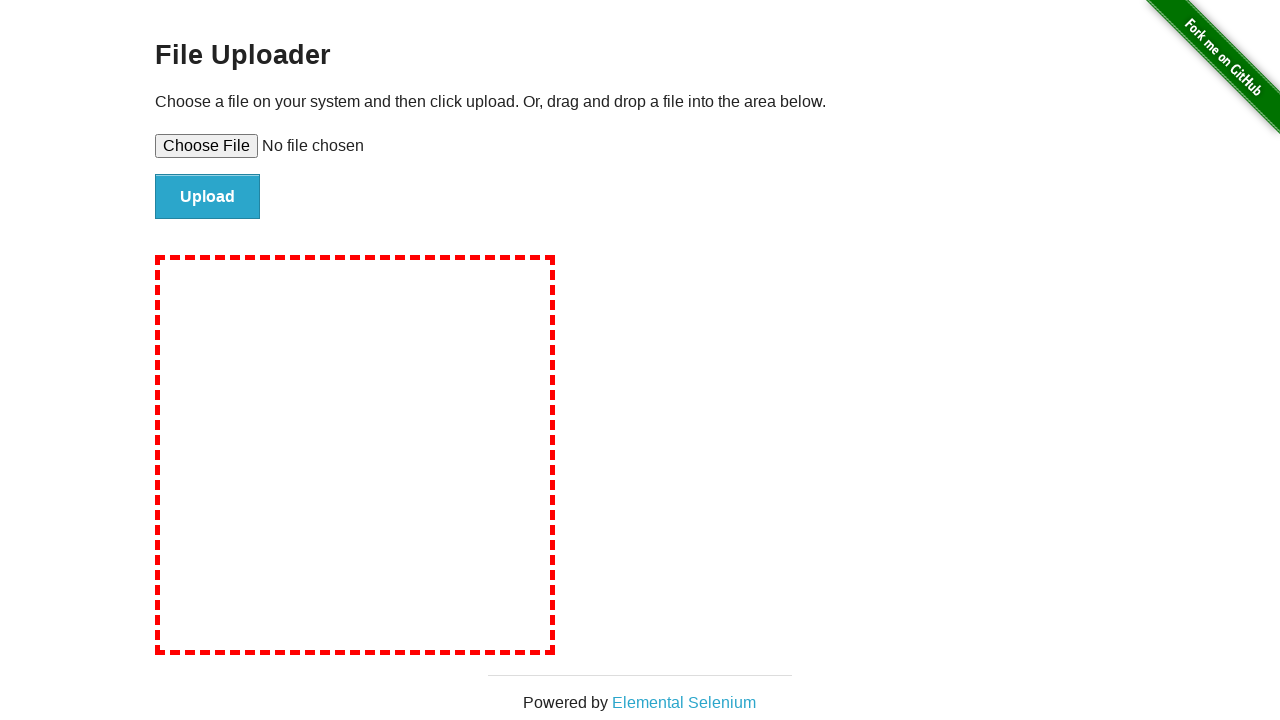

Set file input with temporary file: tmpjlrou7m3.txt
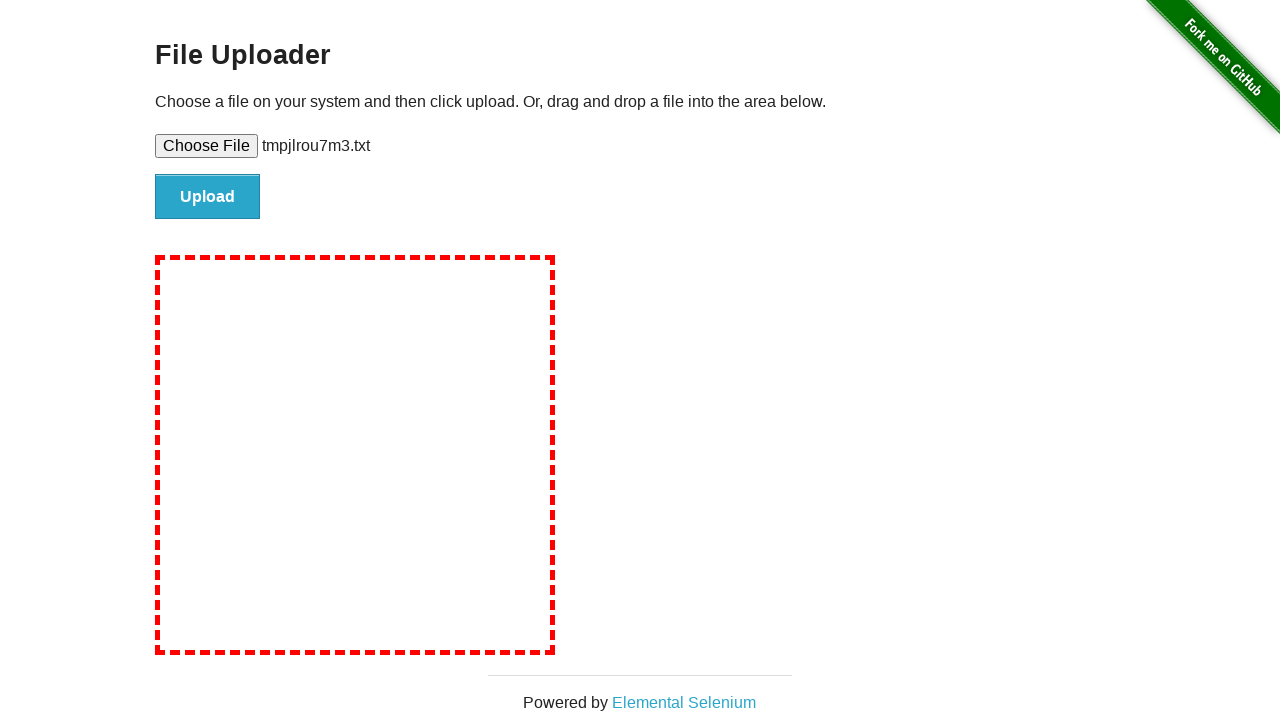

Clicked file upload submit button at (208, 197) on #file-submit
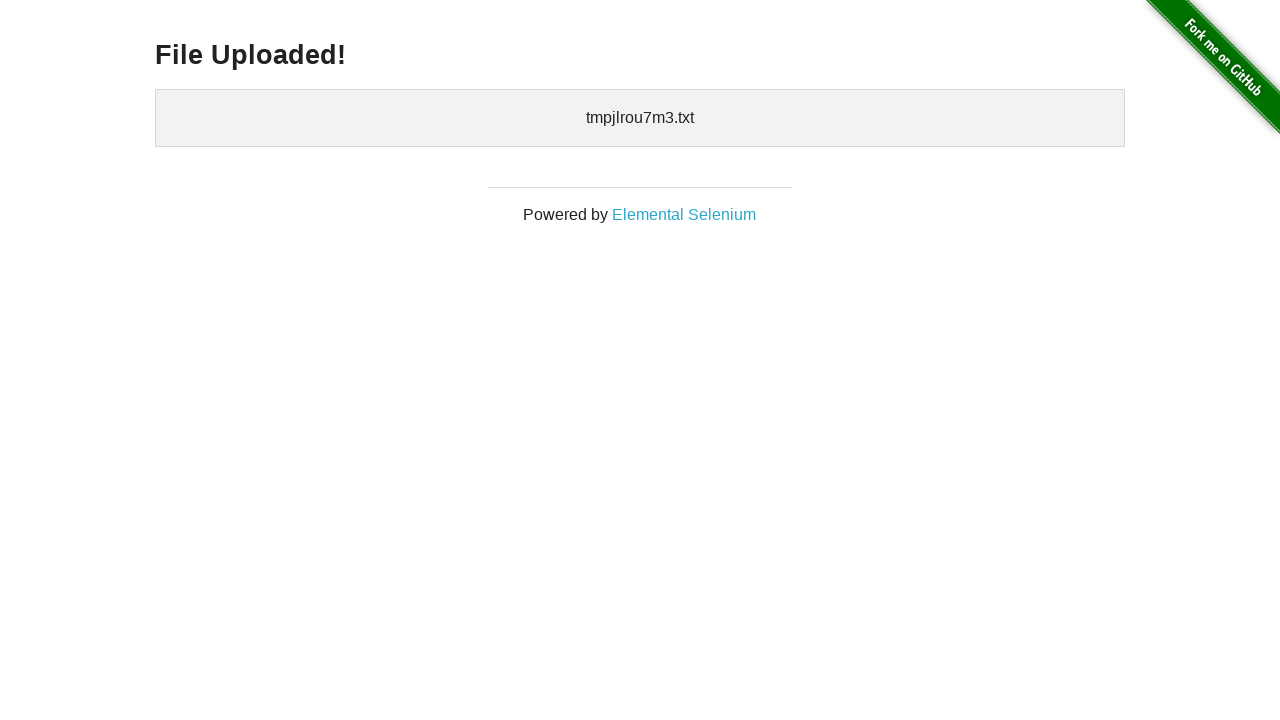

Upload confirmation page loaded with uploaded files element visible
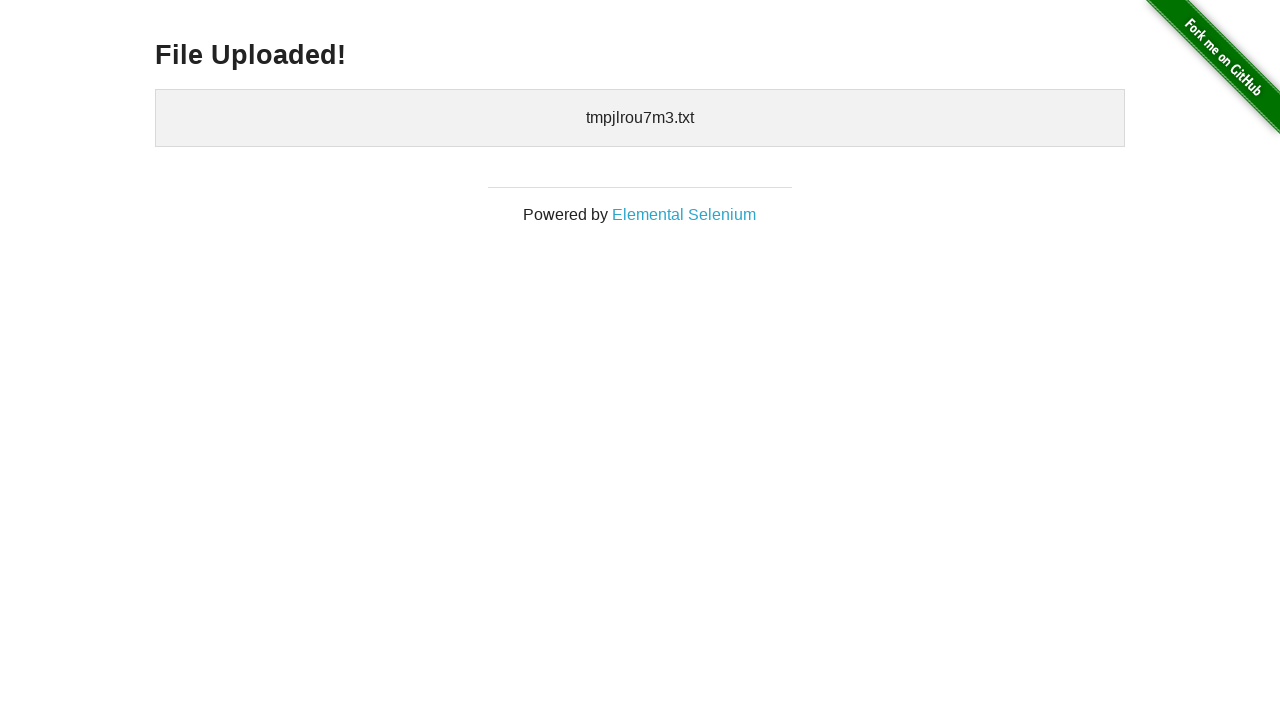

Cleaned up temporary test file
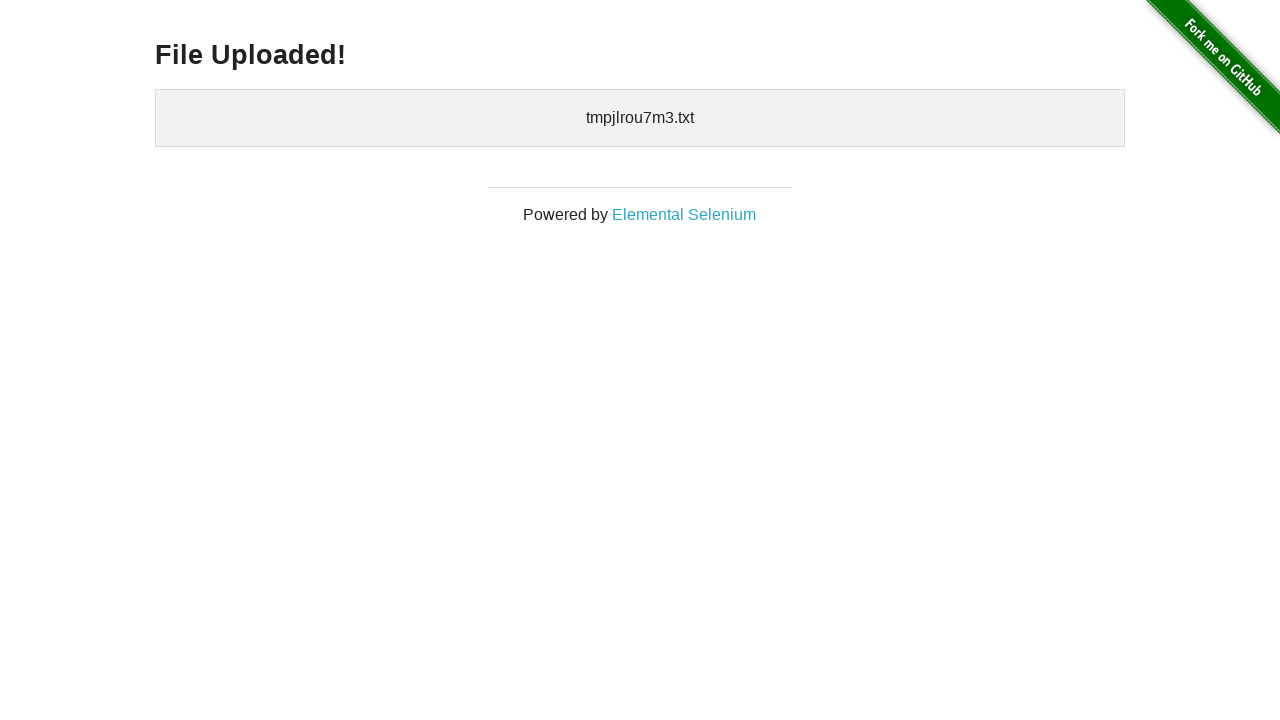

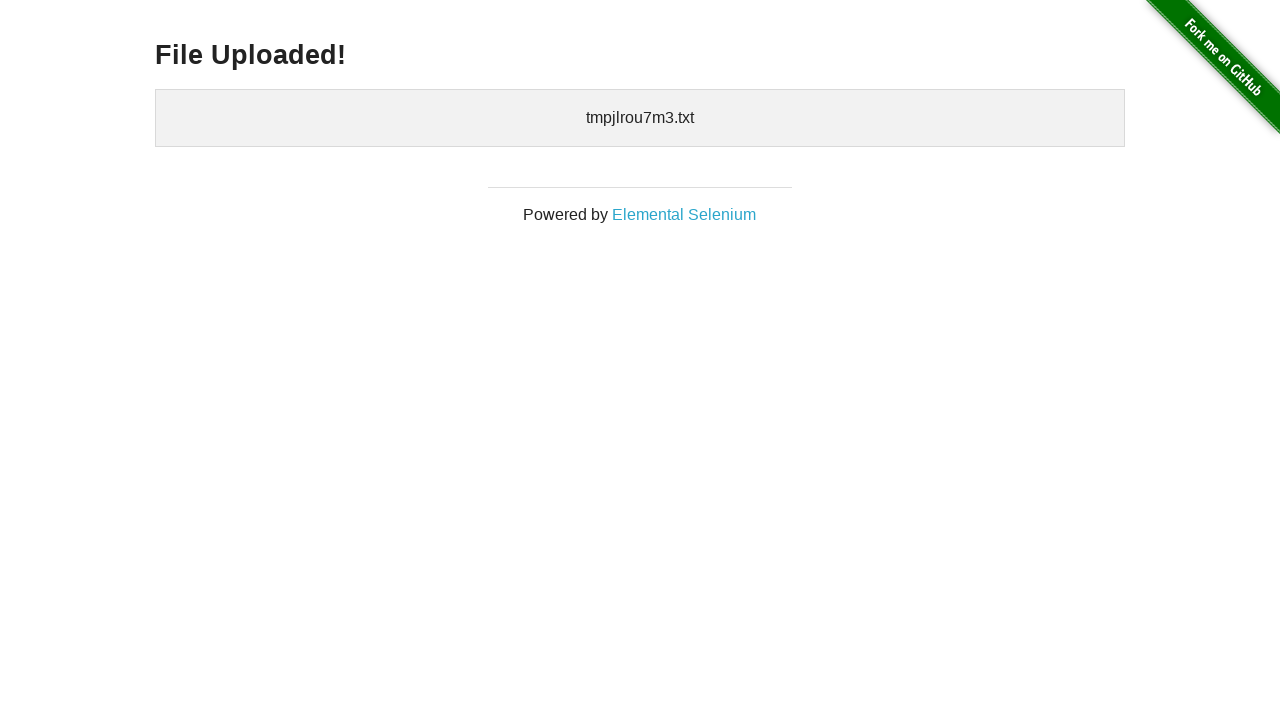